Tests a travel booking UI by selecting a round trip, choosing origin (Delhi) and destination (Chennai) airports, enabling senior citizen discount, selecting 5 adult passengers, and initiating a flight search.

Starting URL: https://rahulshettyacademy.com/dropdownsPractise/

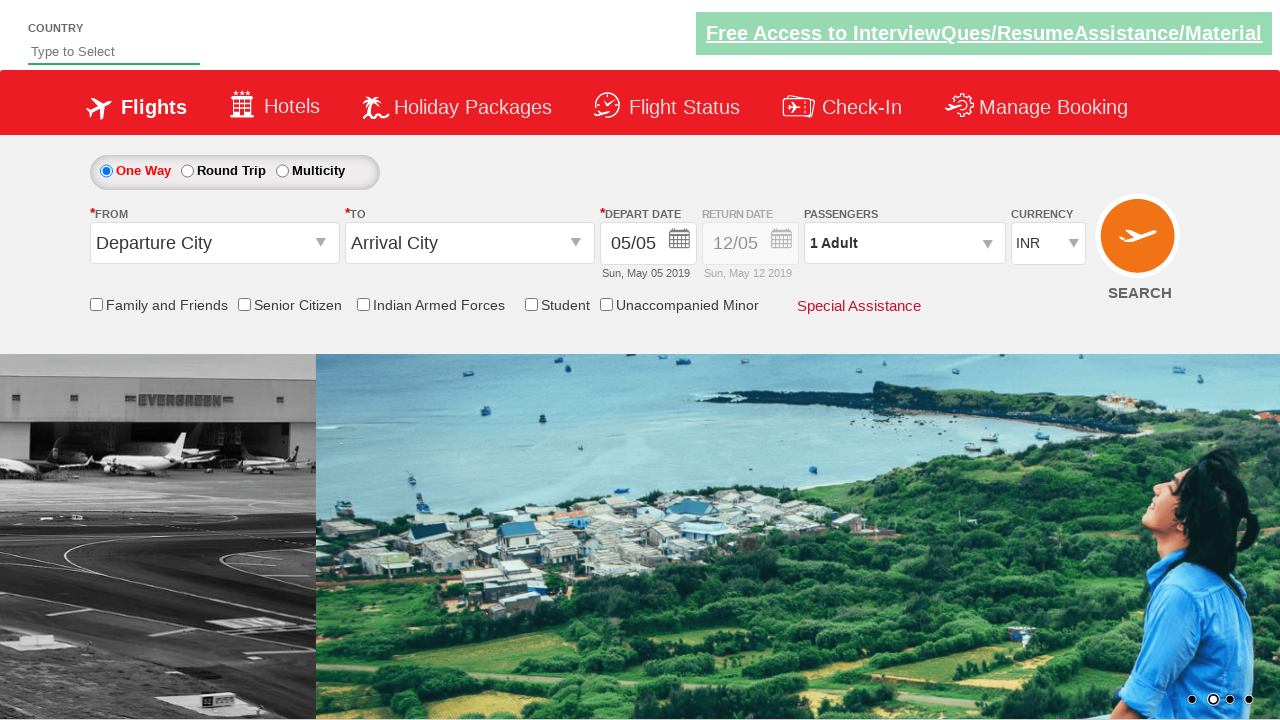

Selected round trip option at (106, 171) on #ctl00_mainContent_rbtnl_Trip_0
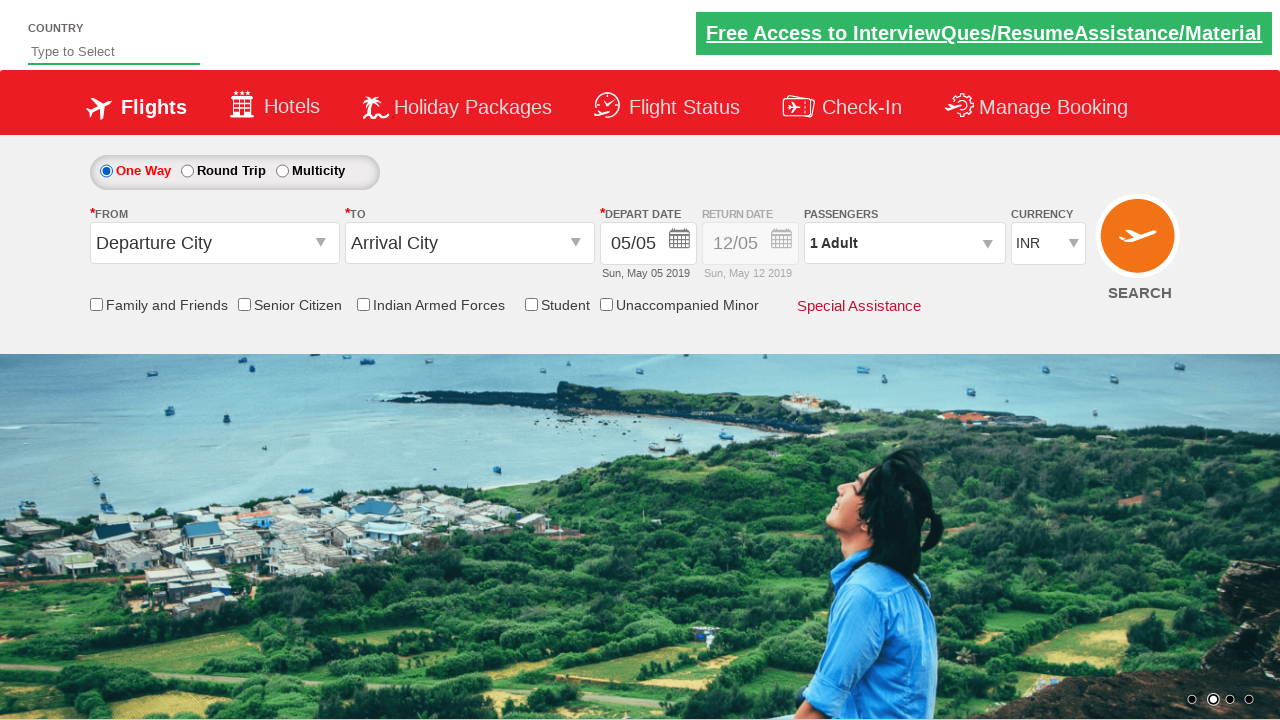

Clicked on origin station dropdown at (214, 243) on #ctl00_mainContent_ddl_originStation1_CTXT
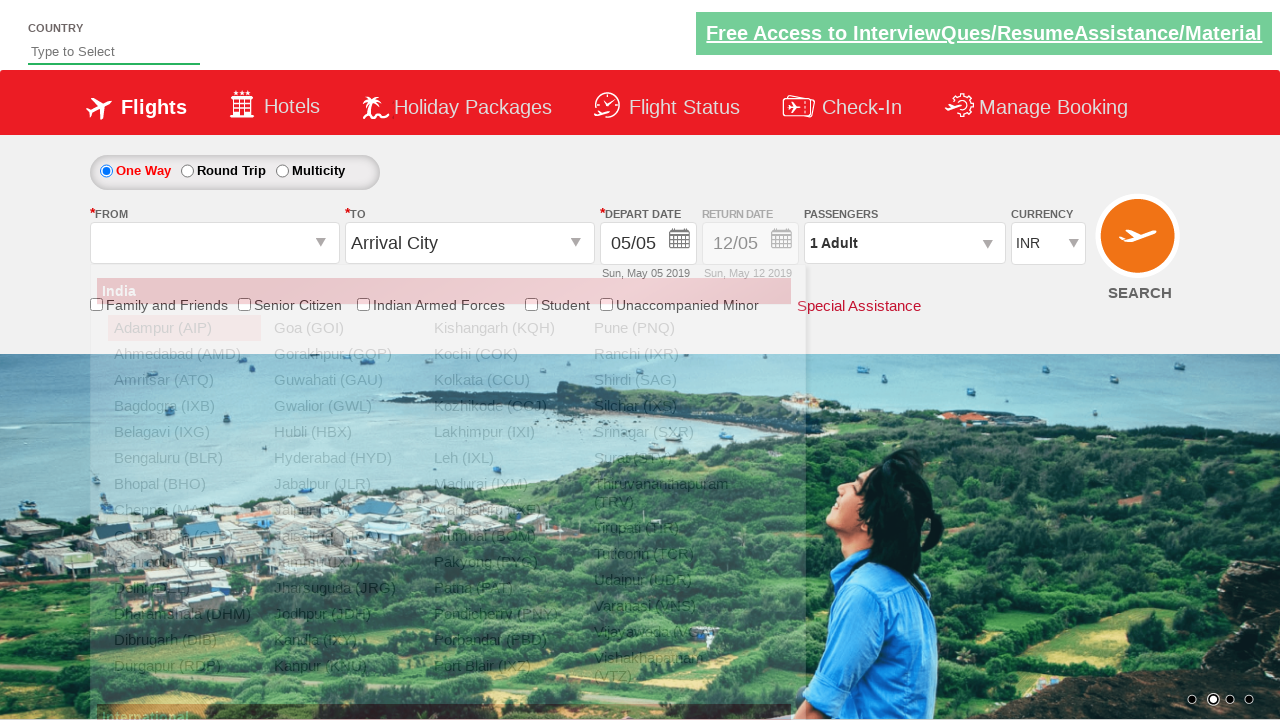

Selected Delhi as origin airport at (184, 588) on xpath=//a[@value='DEL']
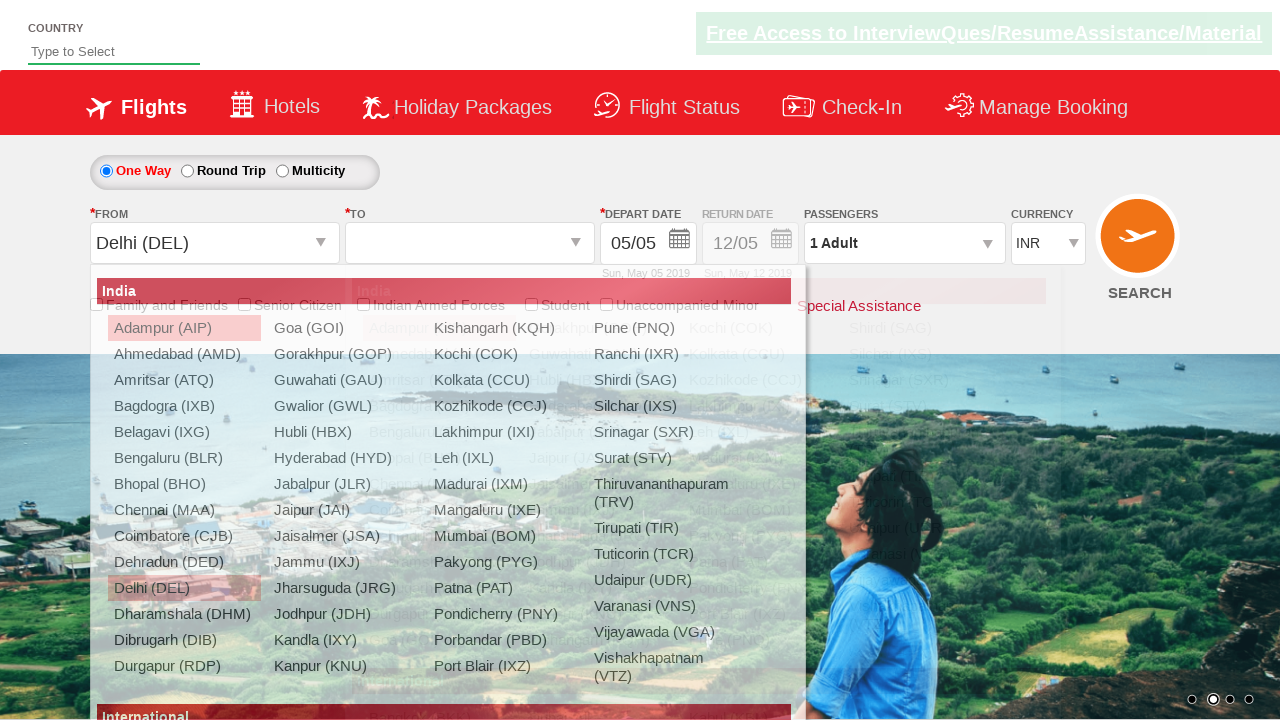

Waited for destination dropdown to be ready
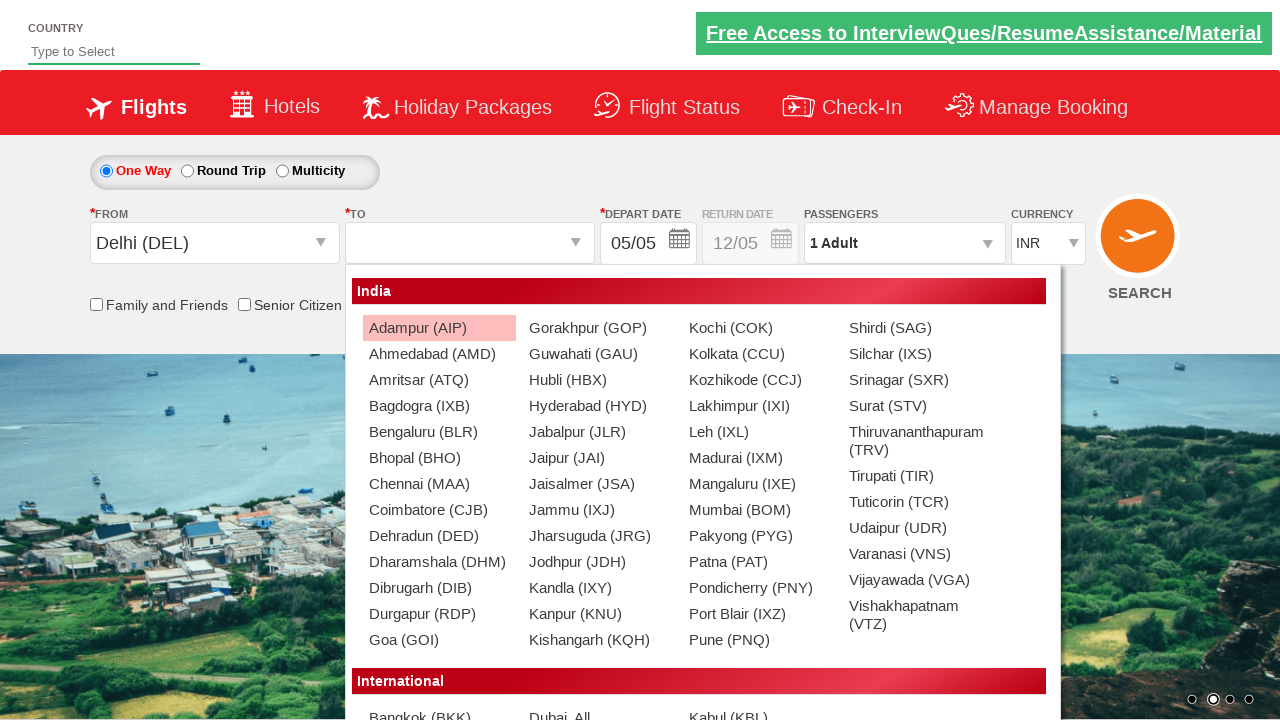

Selected Chennai as destination airport at (439, 484) on xpath=//div[@id='glsctl00_mainContent_ddl_destinationStation1_CTNR'] //a[@value=
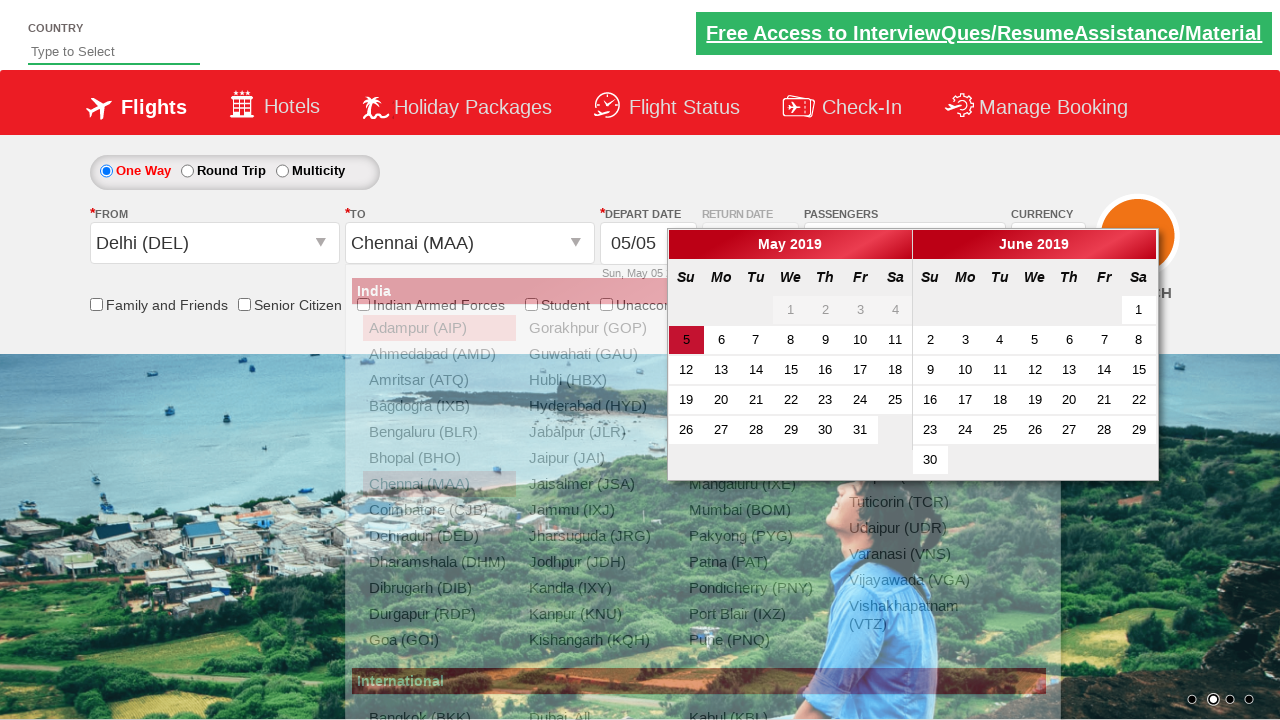

Enabled senior citizen discount at (244, 304) on input[id*='SeniorCitizenDiscount']
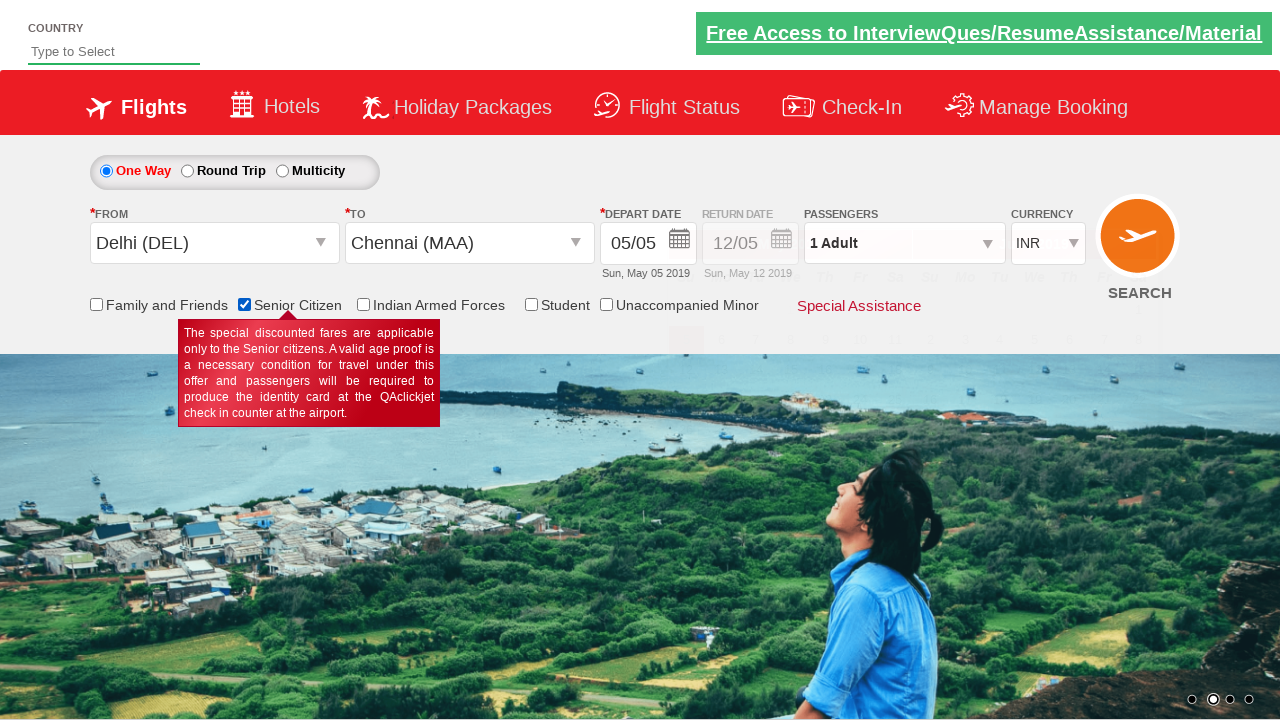

Clicked on passenger info dropdown at (904, 243) on #divpaxinfo
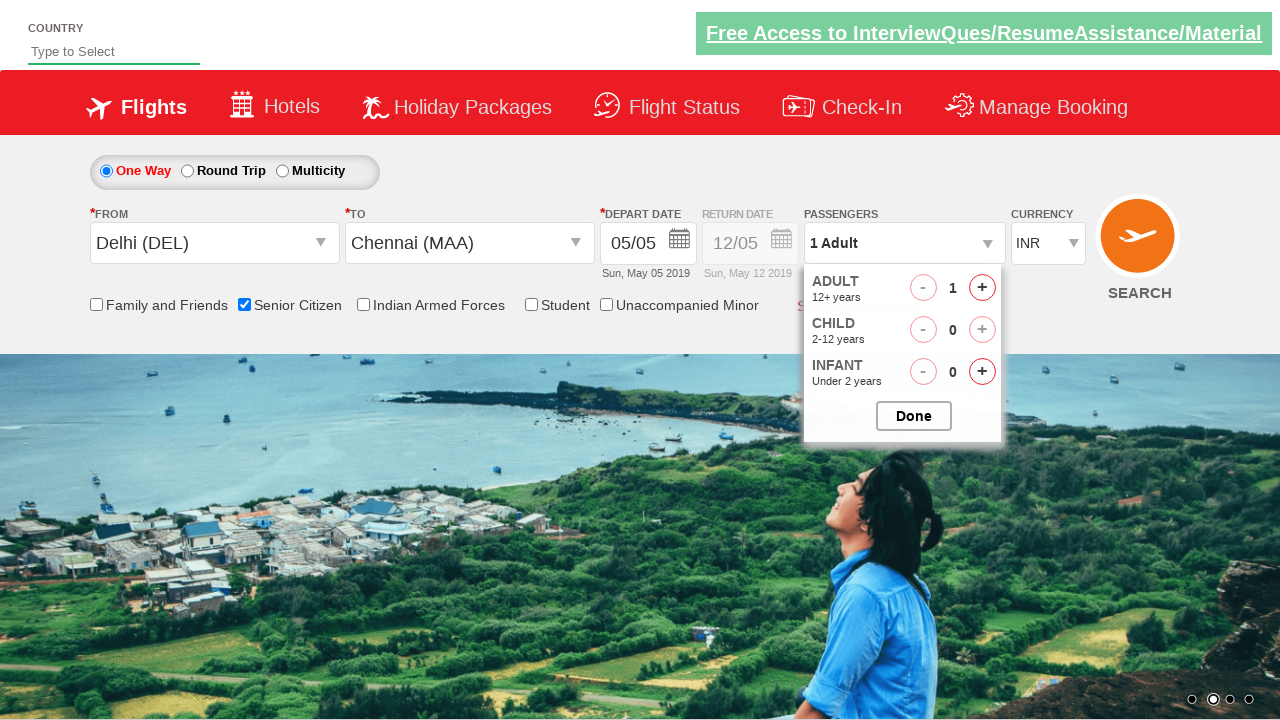

Waited for passenger selector to appear
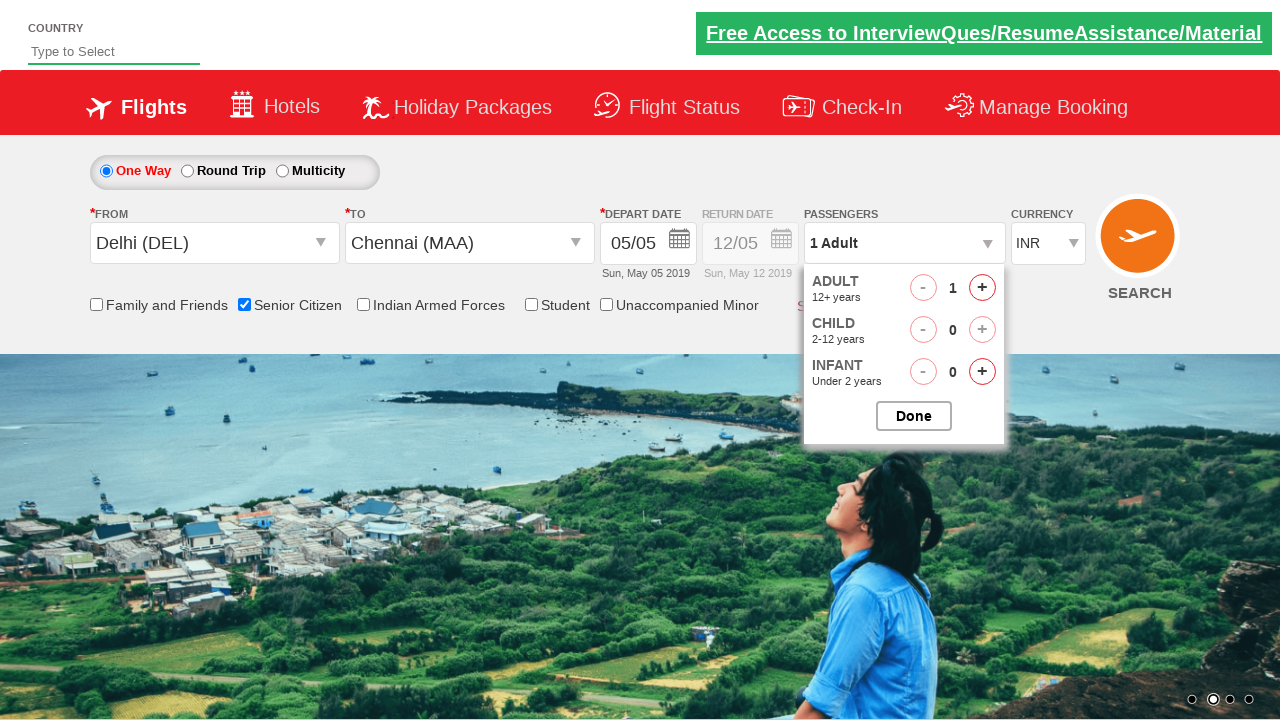

Added adult passenger 2 of 5 at (982, 288) on #hrefIncAdt
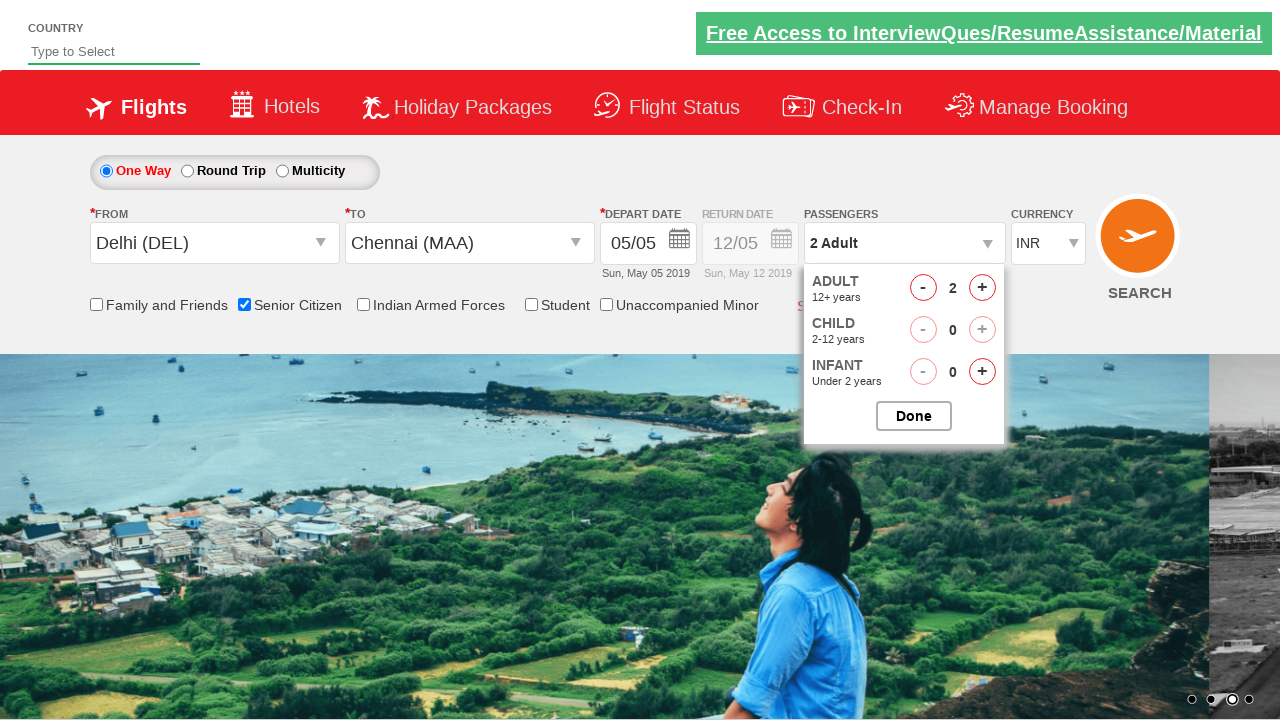

Added adult passenger 3 of 5 at (982, 288) on #hrefIncAdt
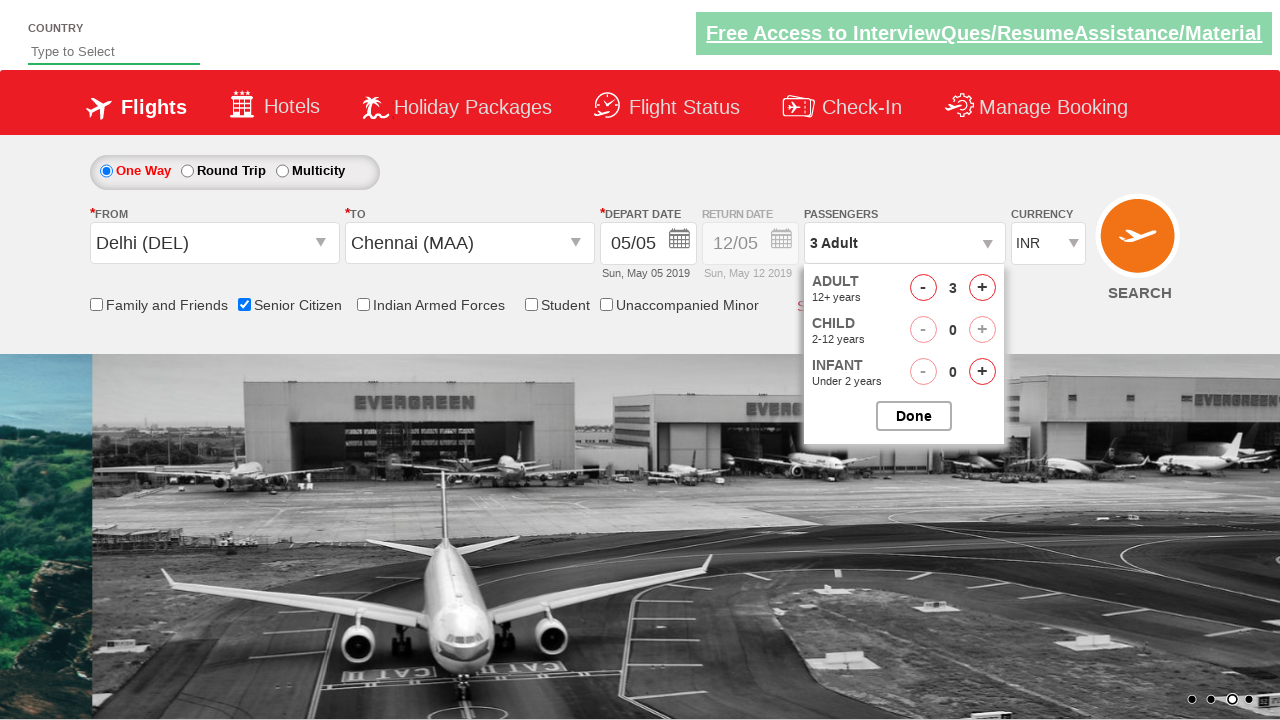

Added adult passenger 4 of 5 at (982, 288) on #hrefIncAdt
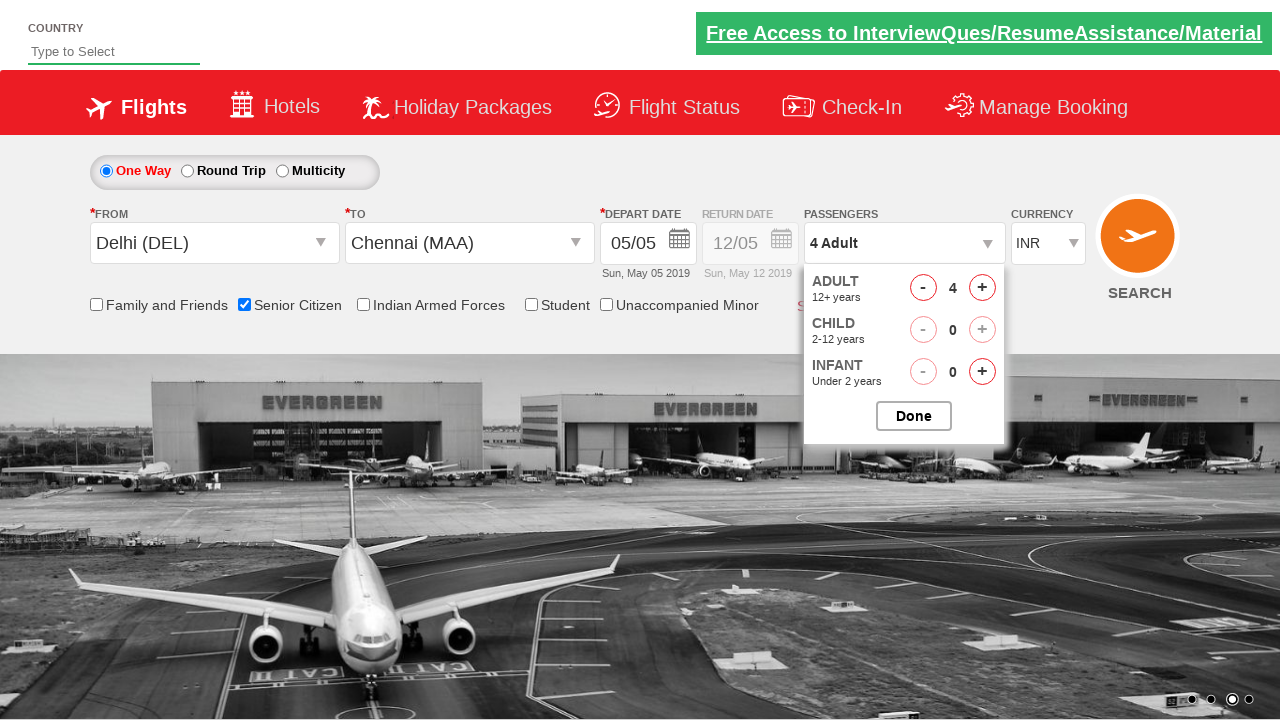

Added adult passenger 5 of 5 at (982, 288) on #hrefIncAdt
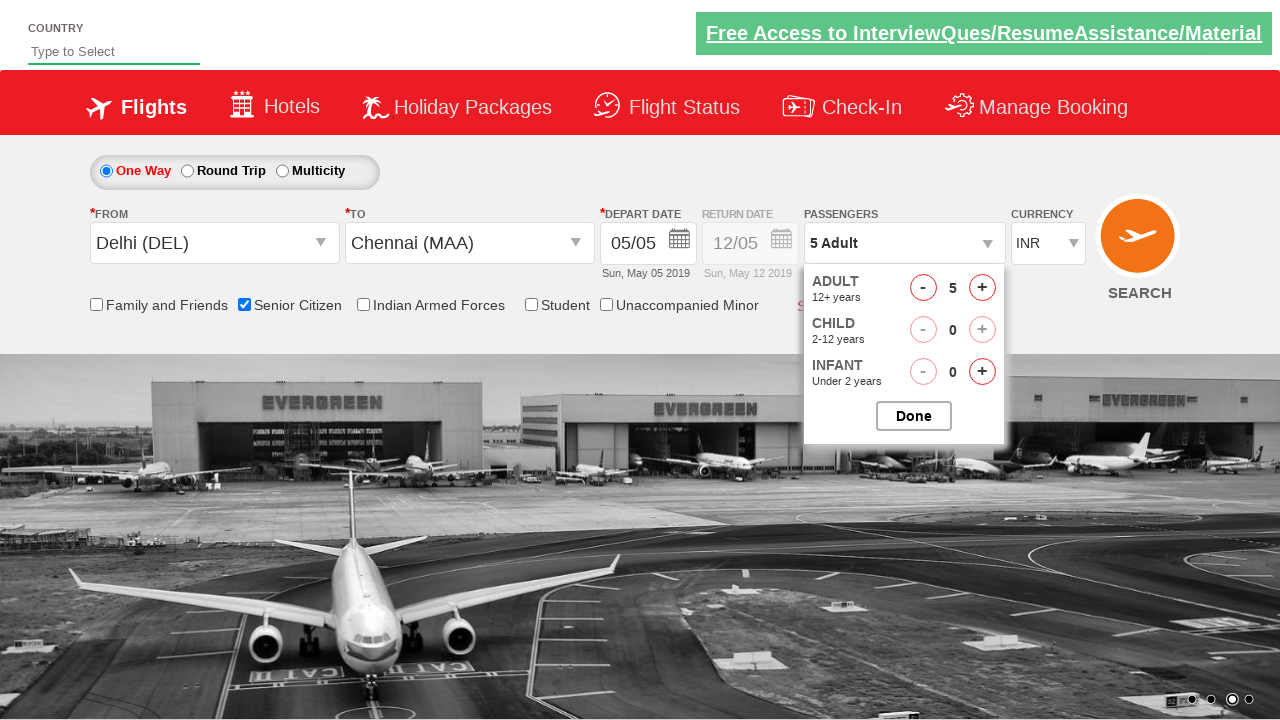

Closed passenger selection popup at (914, 416) on #btnclosepaxoption
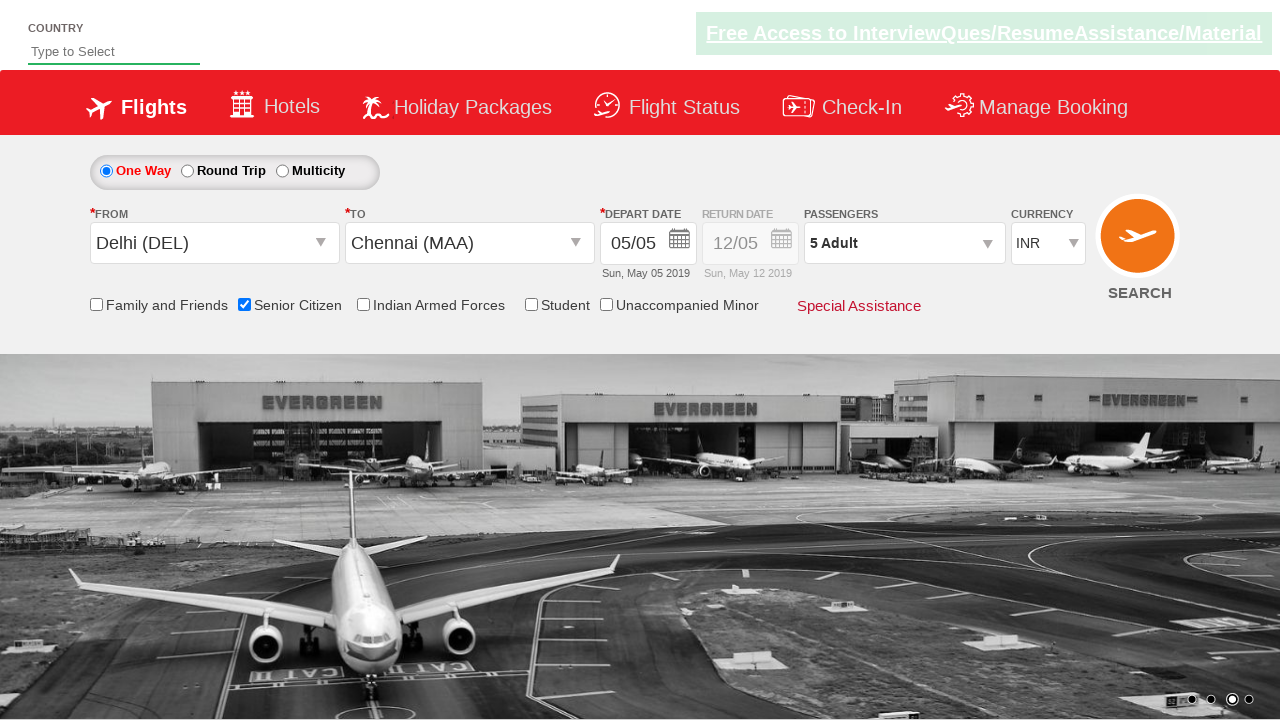

Clicked search button to initiate flight search at (1140, 245) on input[value='Search']
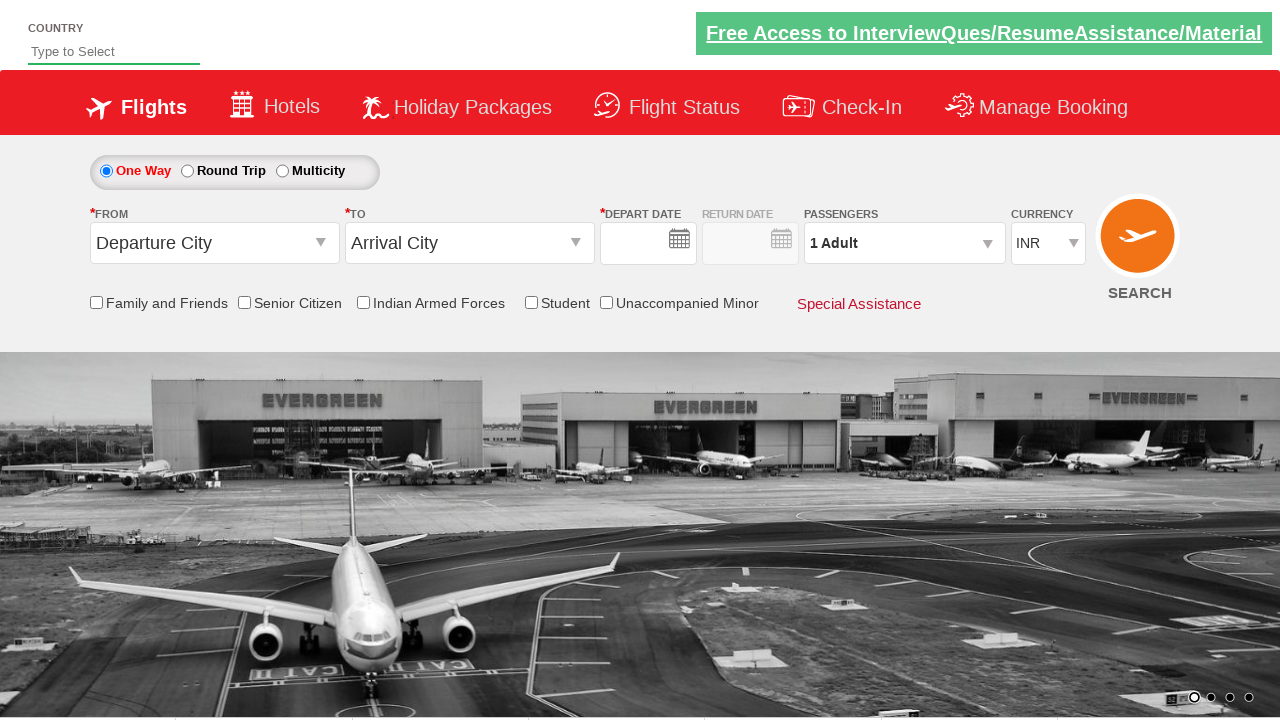

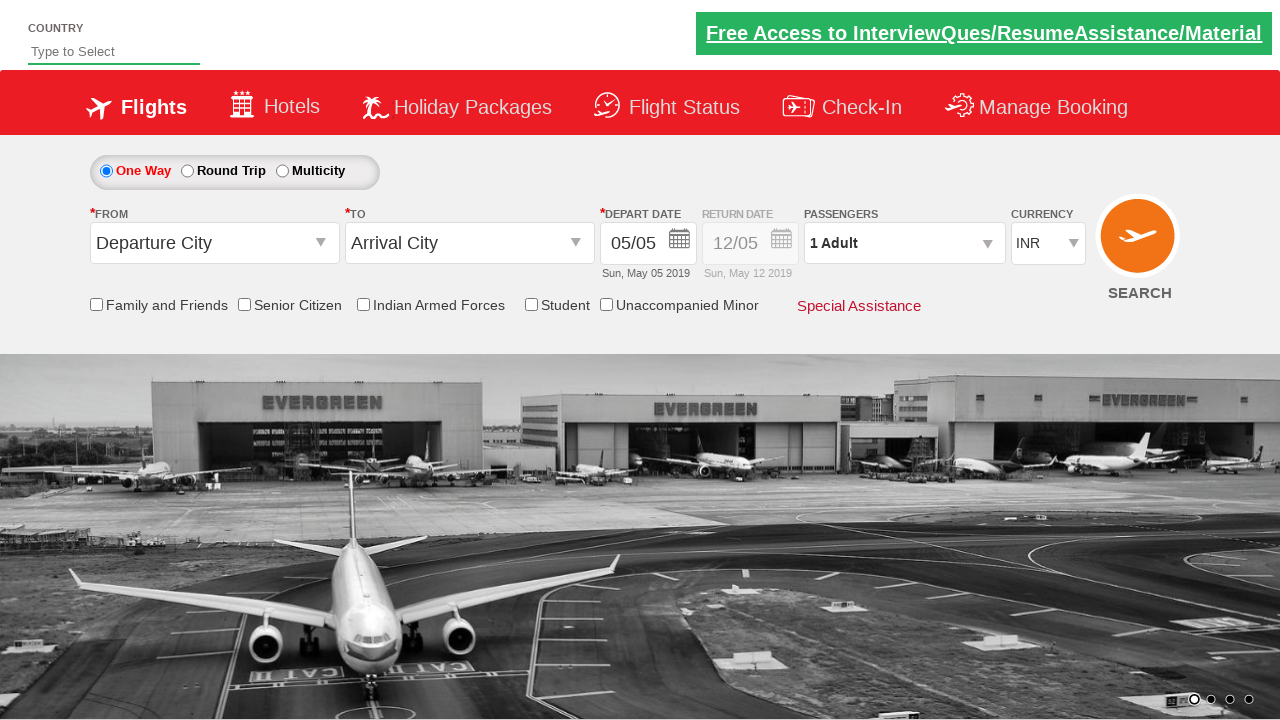